Navigates to DemoQA website and clicks on the banner image element

Starting URL: https://demoqa.com/

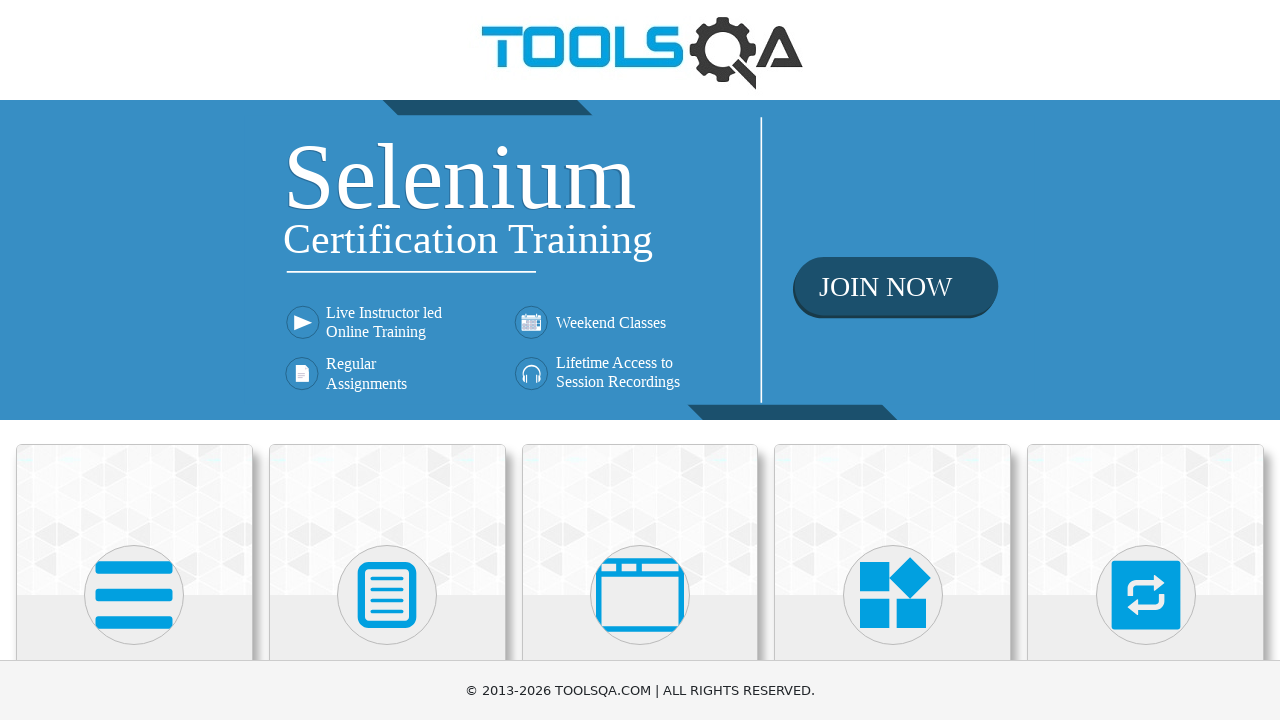

Clicked on the banner image element at (640, 260) on .banner-image
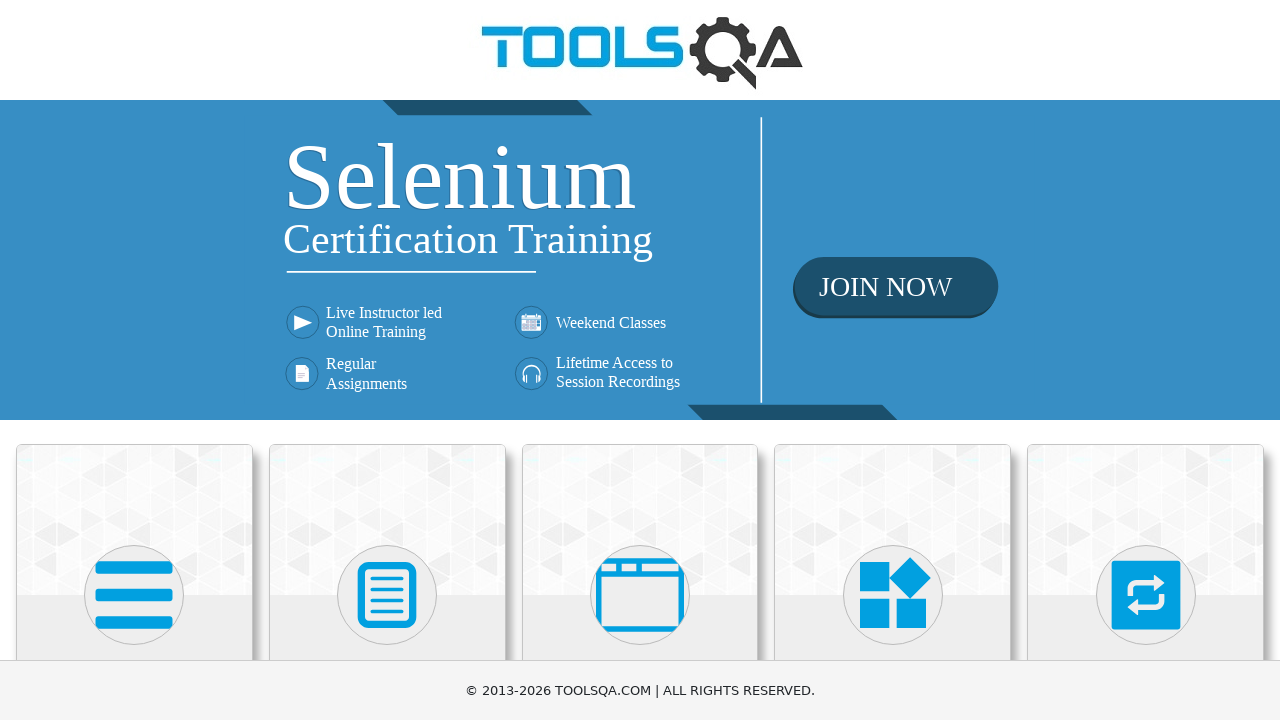

Waited 2 seconds for any resulting action
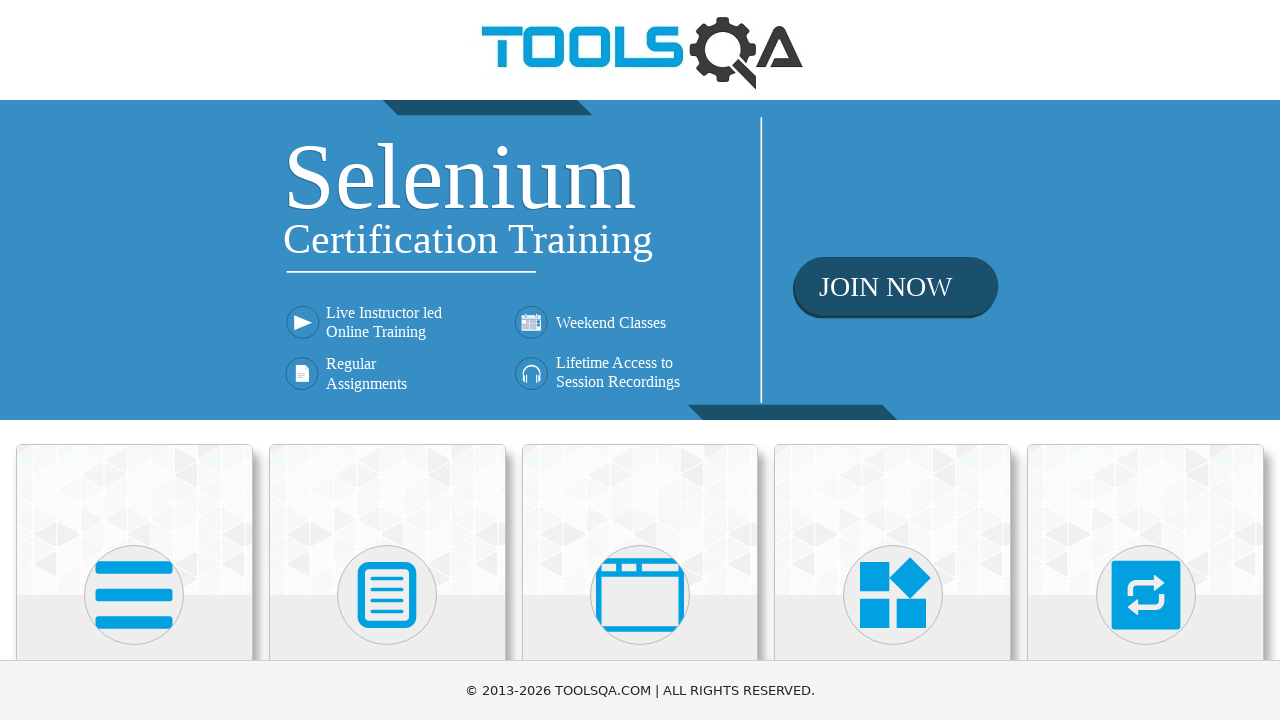

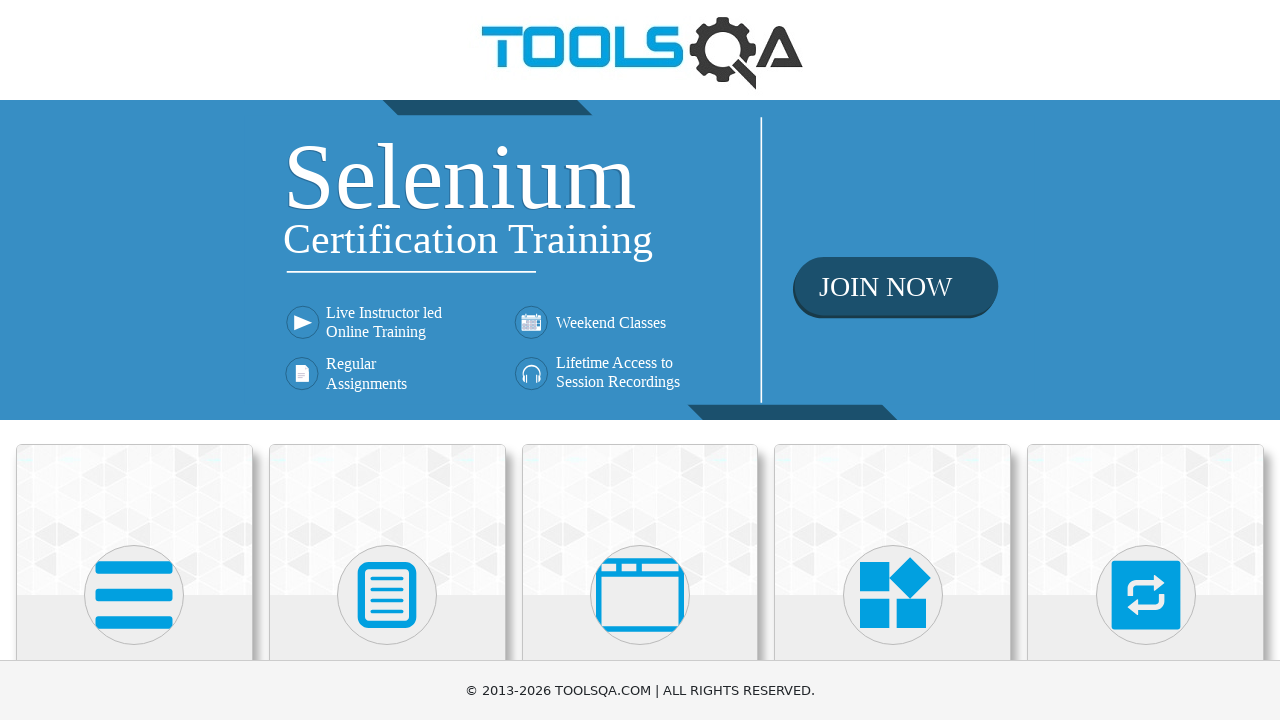